Tests JavaScript alert and confirm dialog handling by entering a name, triggering an alert popup and accepting it, then triggering a confirm popup and dismissing it.

Starting URL: https://rahulshettyacademy.com/AutomationPractice/

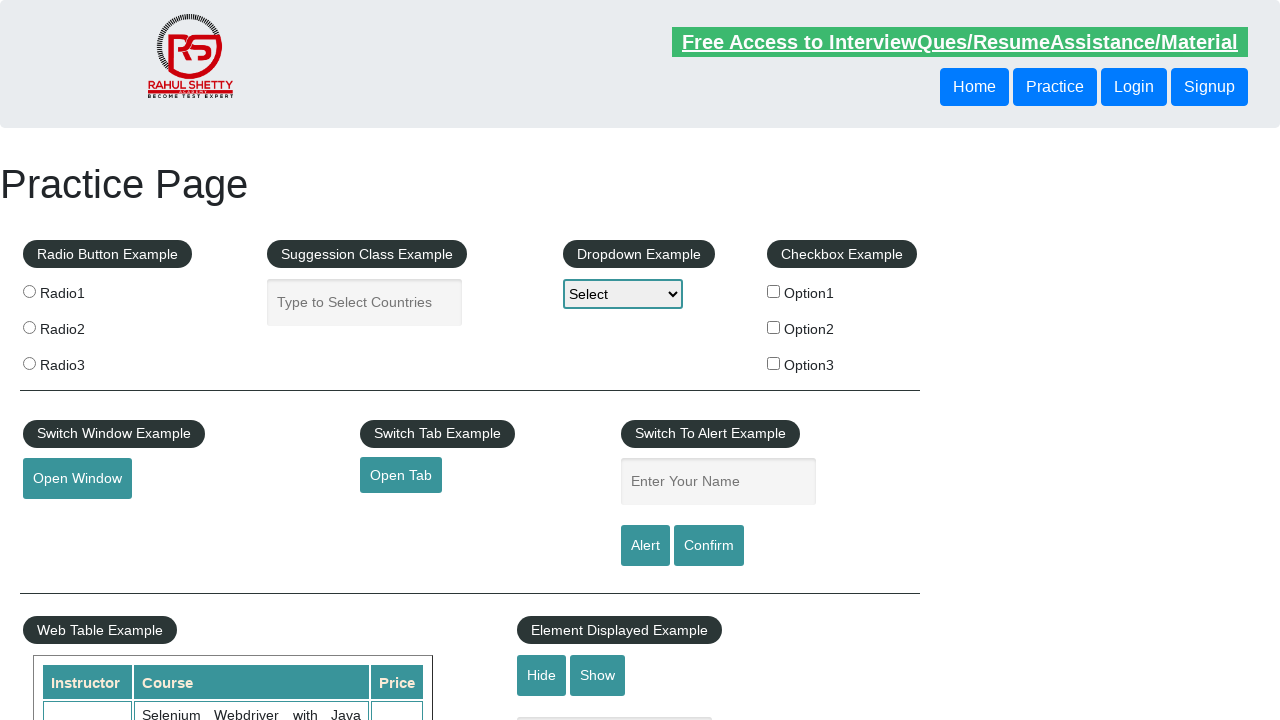

Filled name field with 'Danijela' on #name
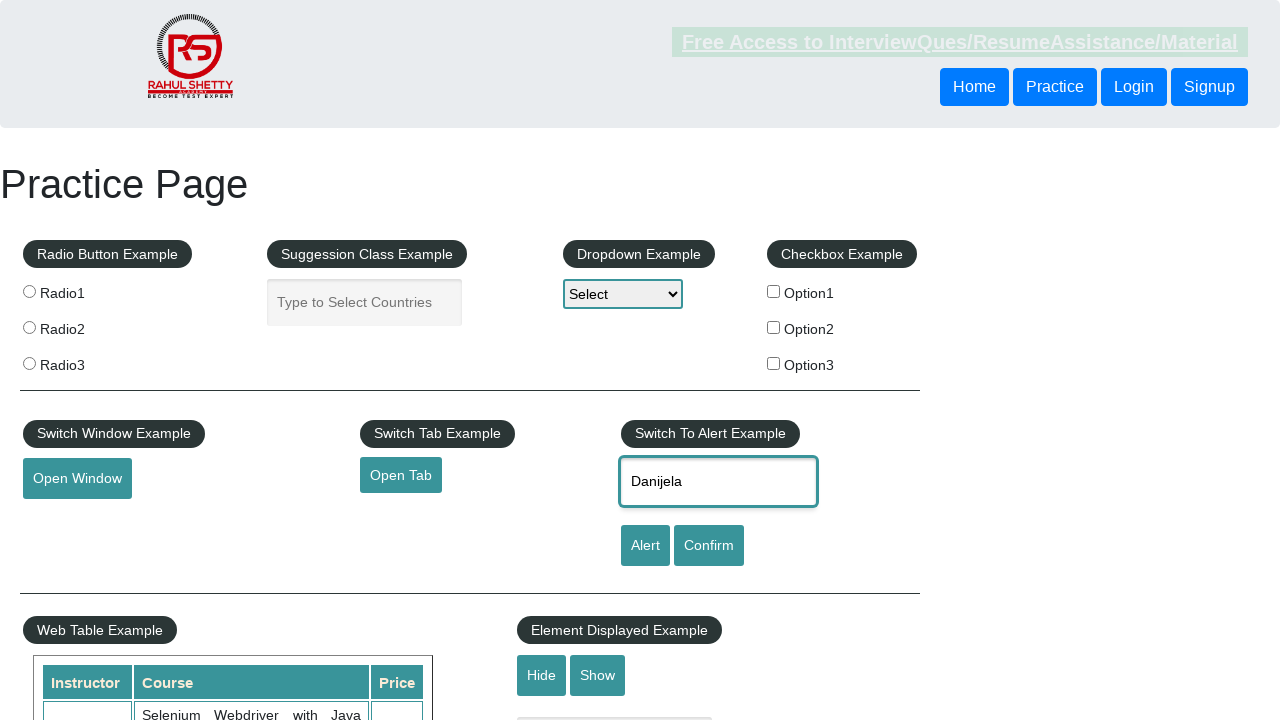

Clicked alert button to trigger alert dialog at (645, 546) on #alertbtn
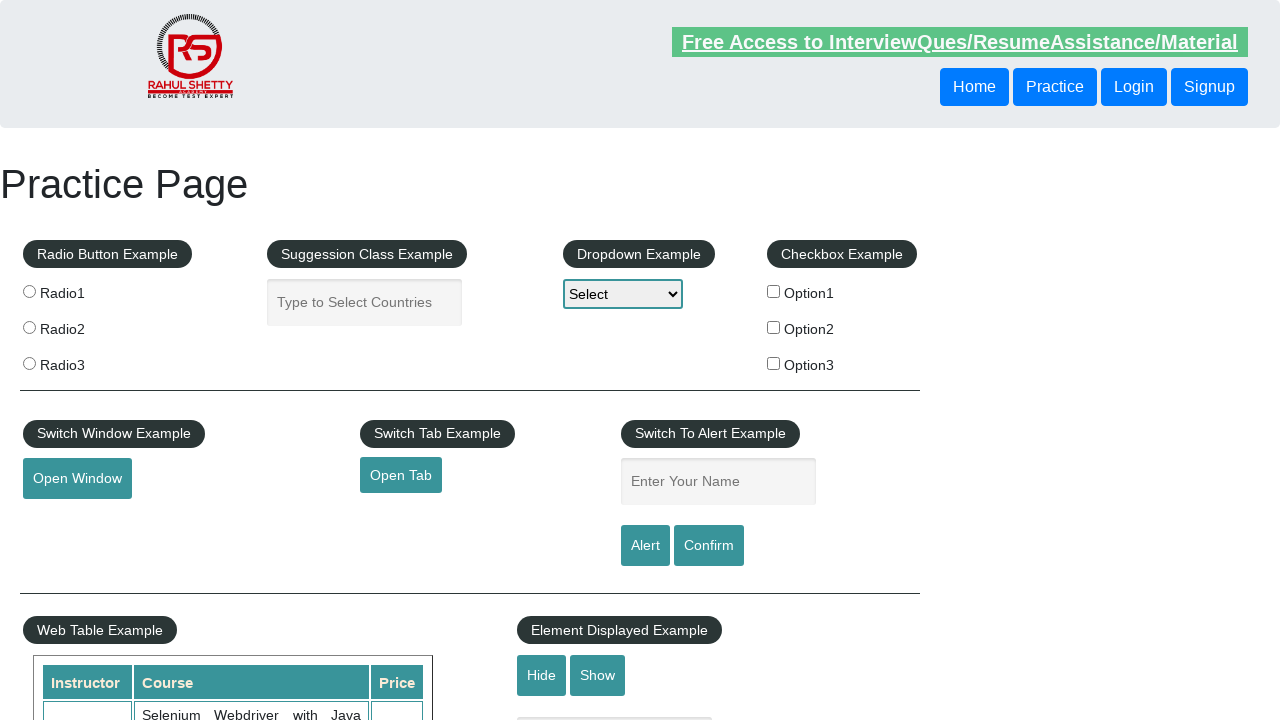

Set up alert dialog handler to accept
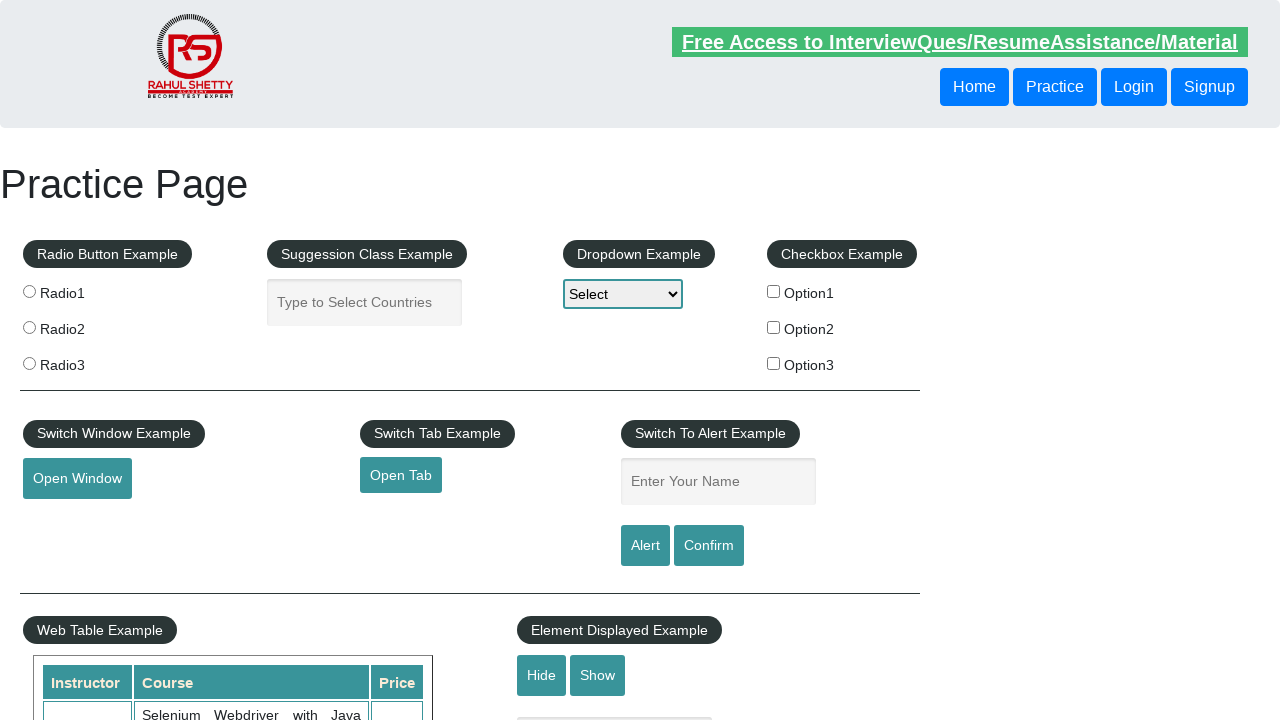

Alert dialog accepted and processed
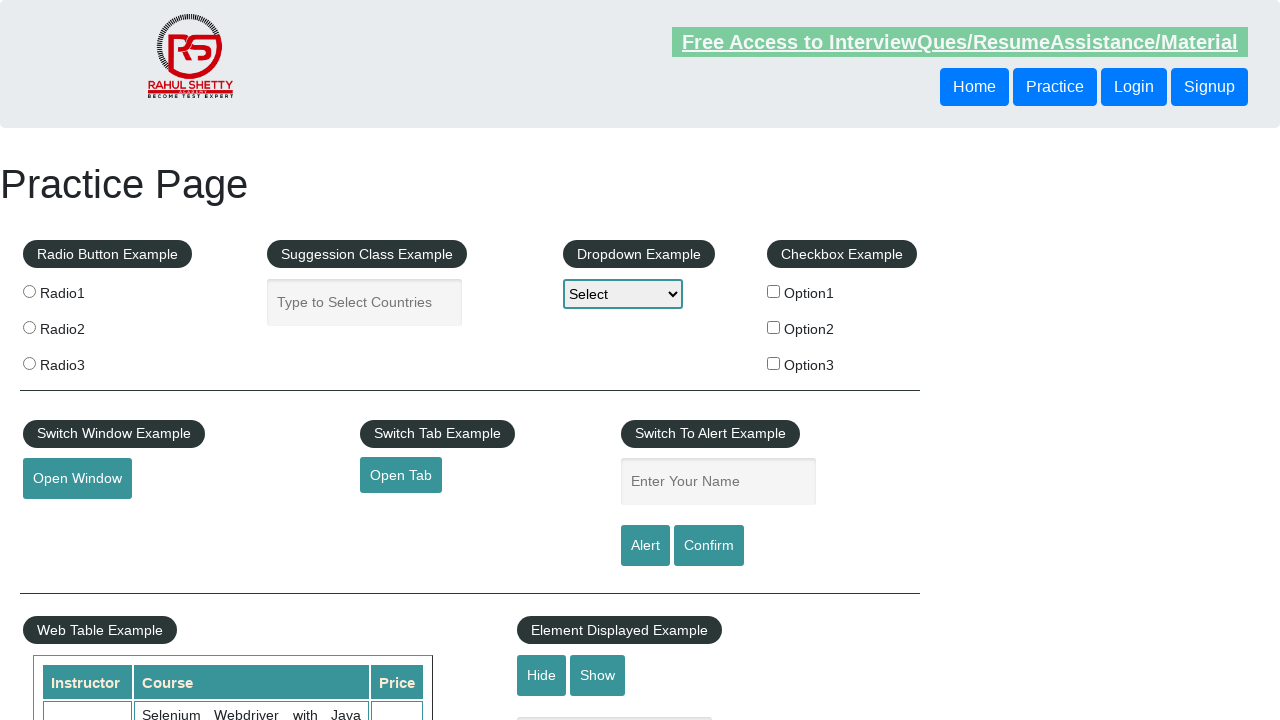

Set up confirm dialog handler to dismiss
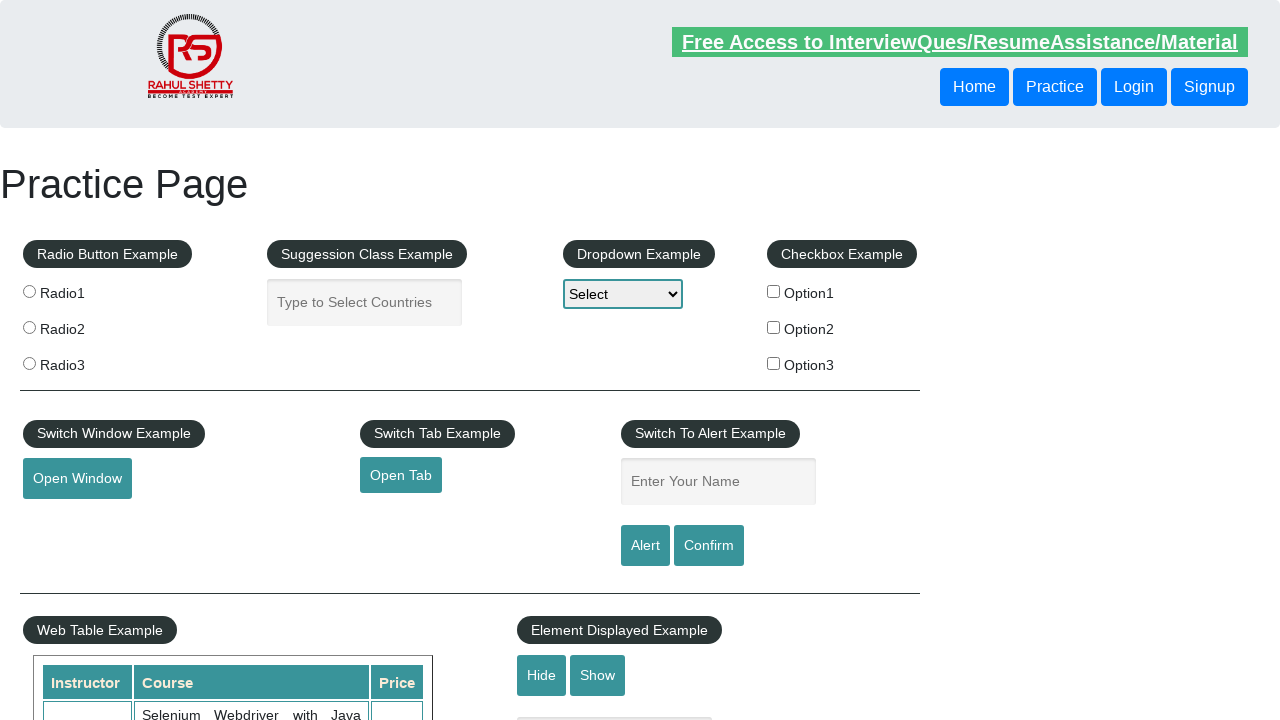

Clicked confirm button to trigger confirm dialog at (709, 546) on #confirmbtn
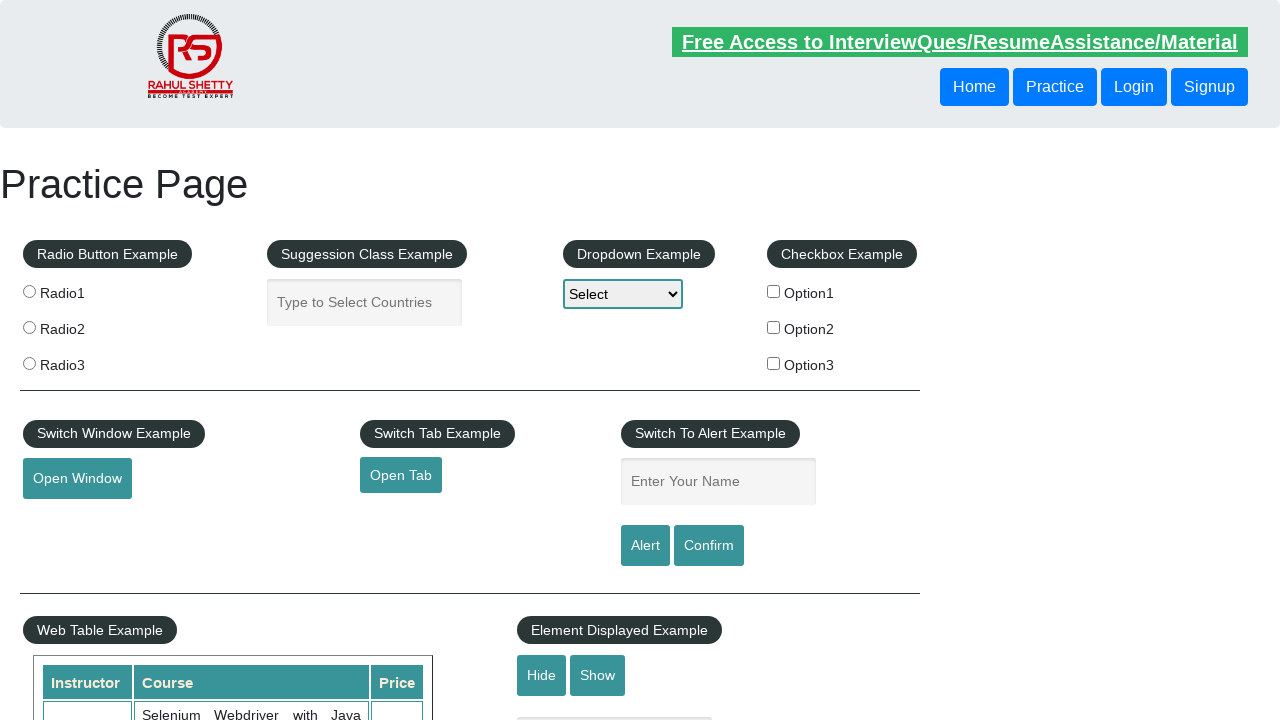

Confirm dialog dismissed and processed
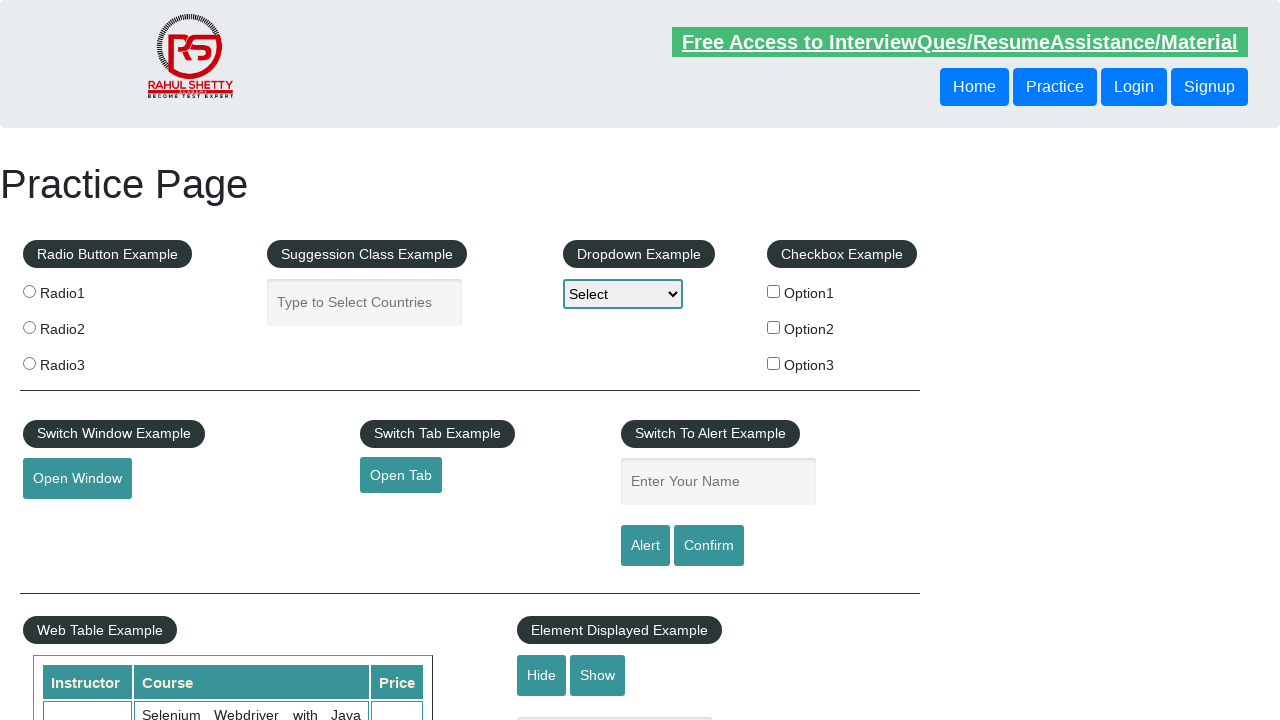

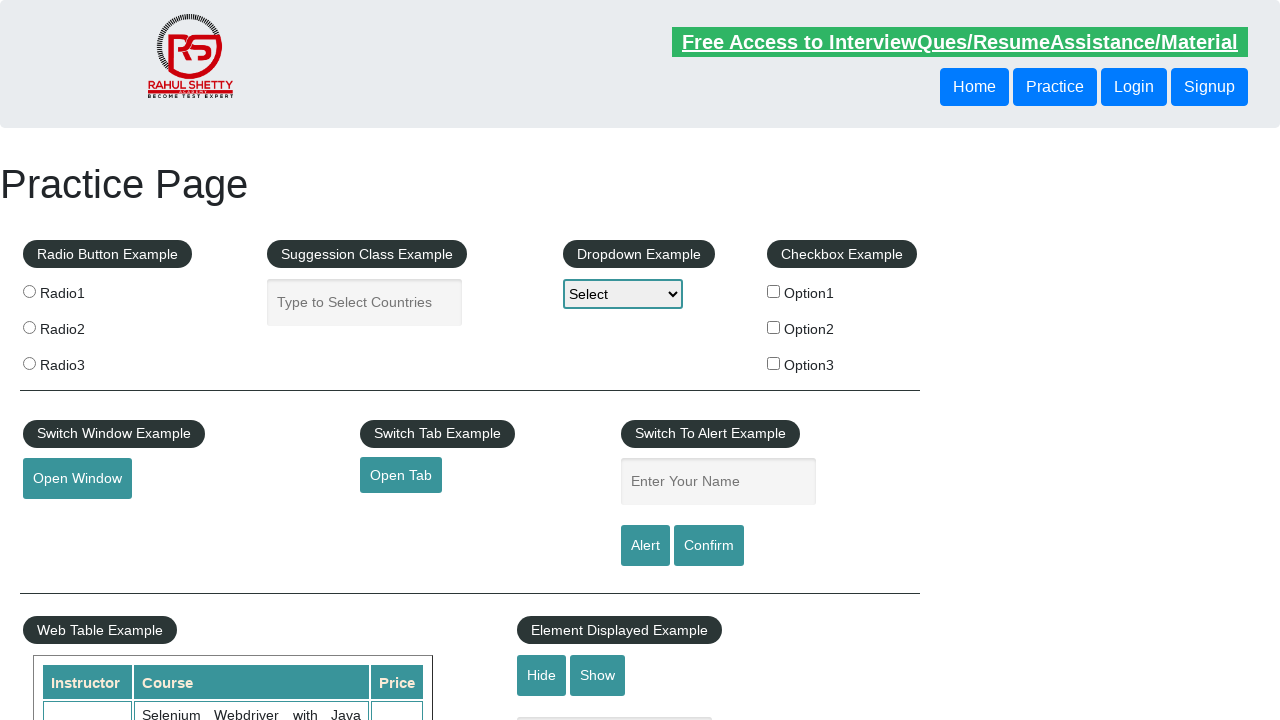